Tests the promo code functionality on an e-commerce shop by adding a product to cart, then attempting to apply invalid promo codes and verifying error messages are displayed.

Starting URL: https://shopdemo.e-junkie.com/

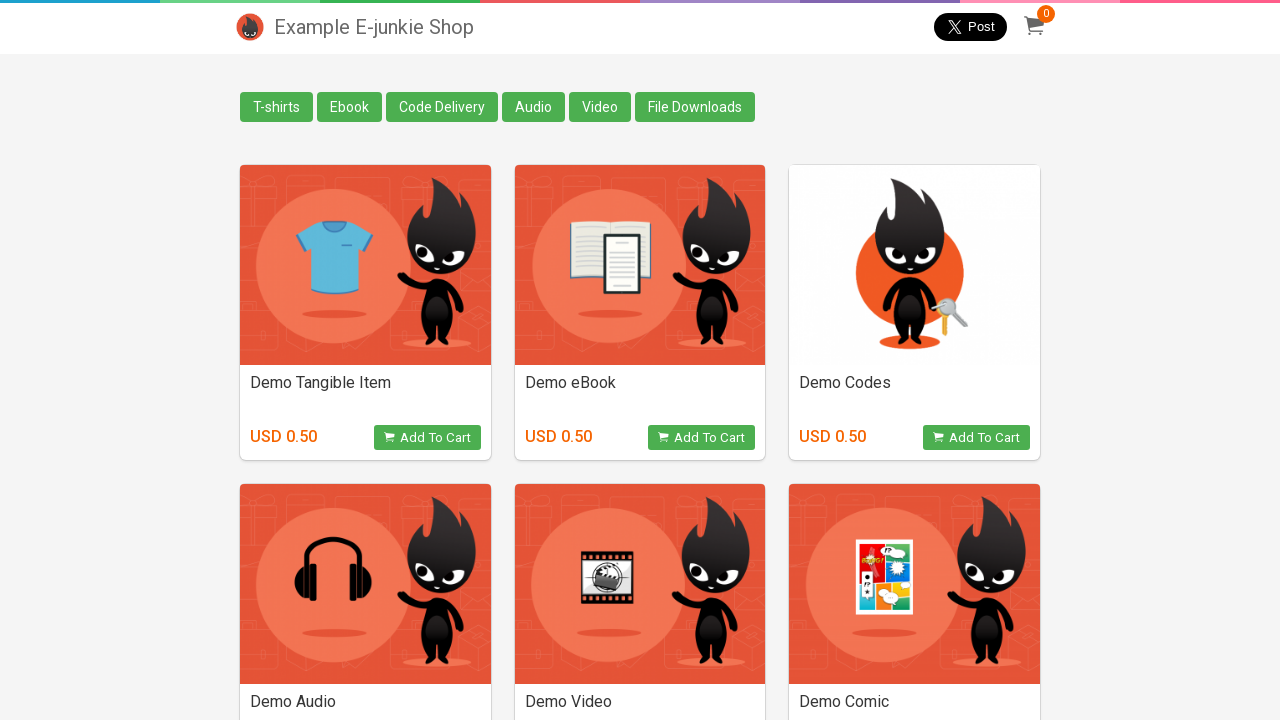

Waited for redirect to e-junkie shop to complete
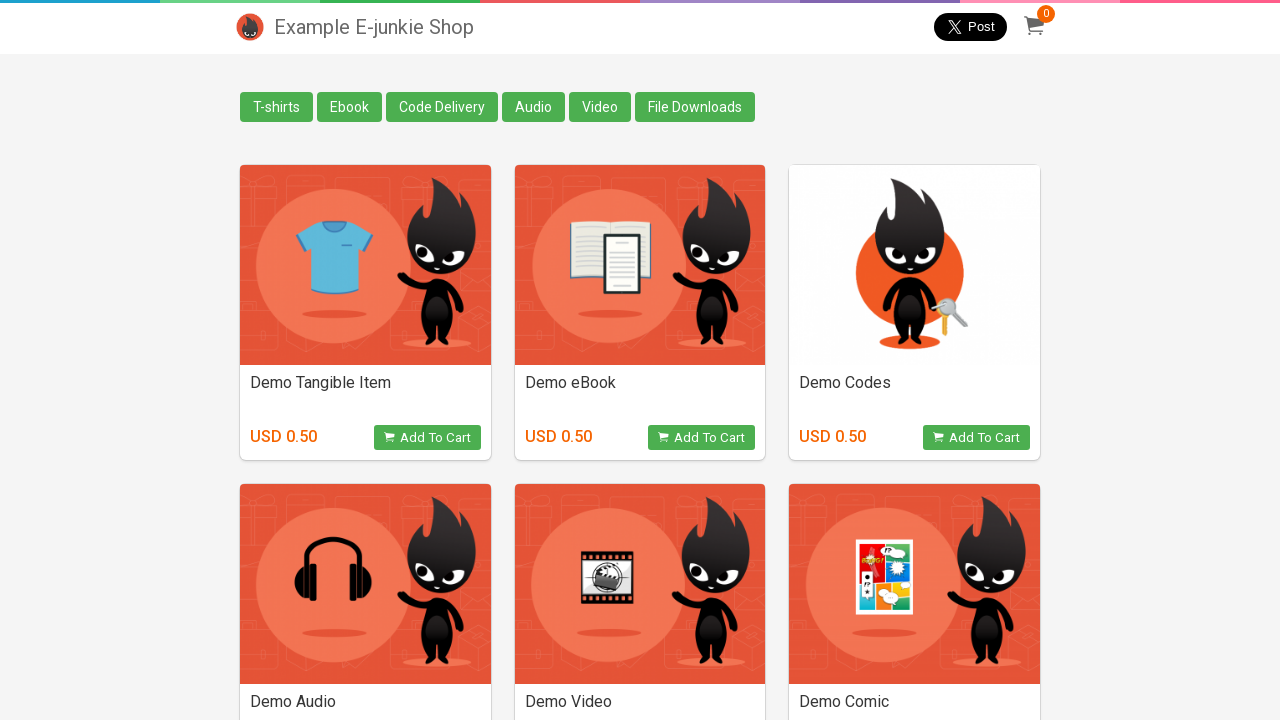

Clicked Add to Cart button on first product at (702, 438) on xpath=//*[@id='products']/div[1]/div/div[2]/a/div/div[2]/button
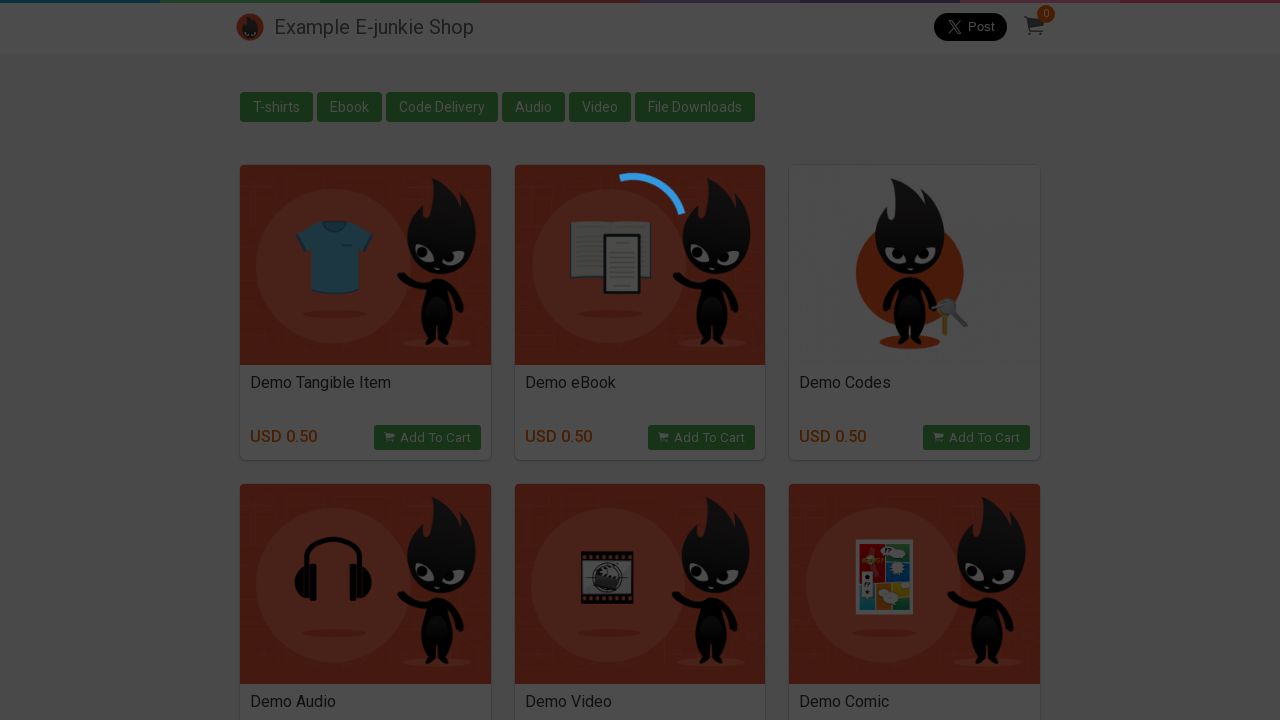

Located iframe containing cart and promo functionality
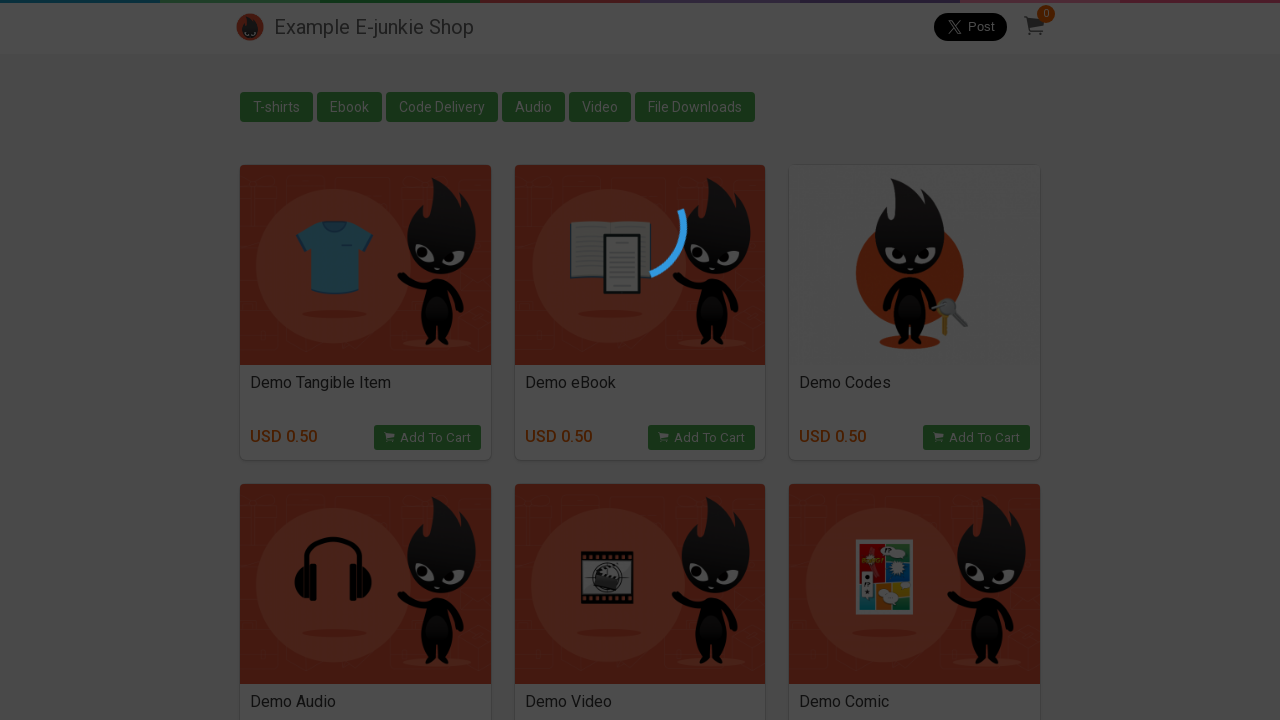

Promo code button became visible in cart
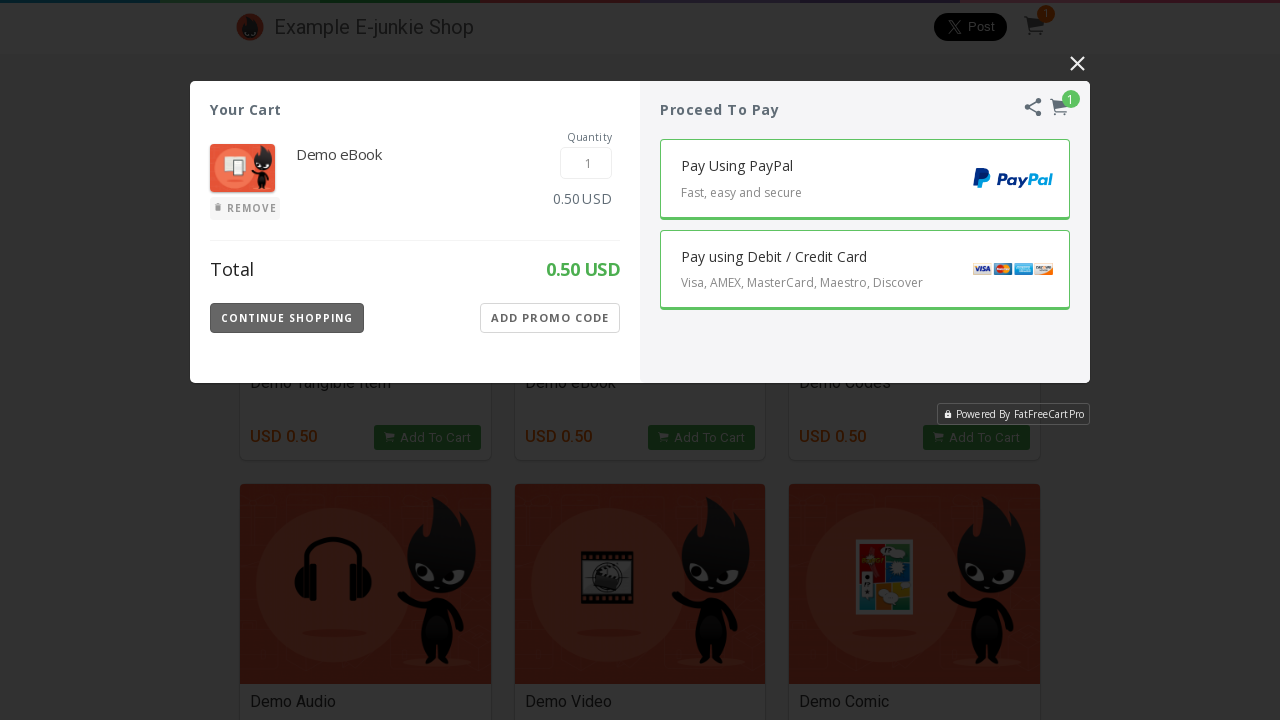

Clicked button to show promo code input field at (550, 318) on [class='EJIframeV3 EJOverlayV3'] >> internal:control=enter-frame >> [class='Appl
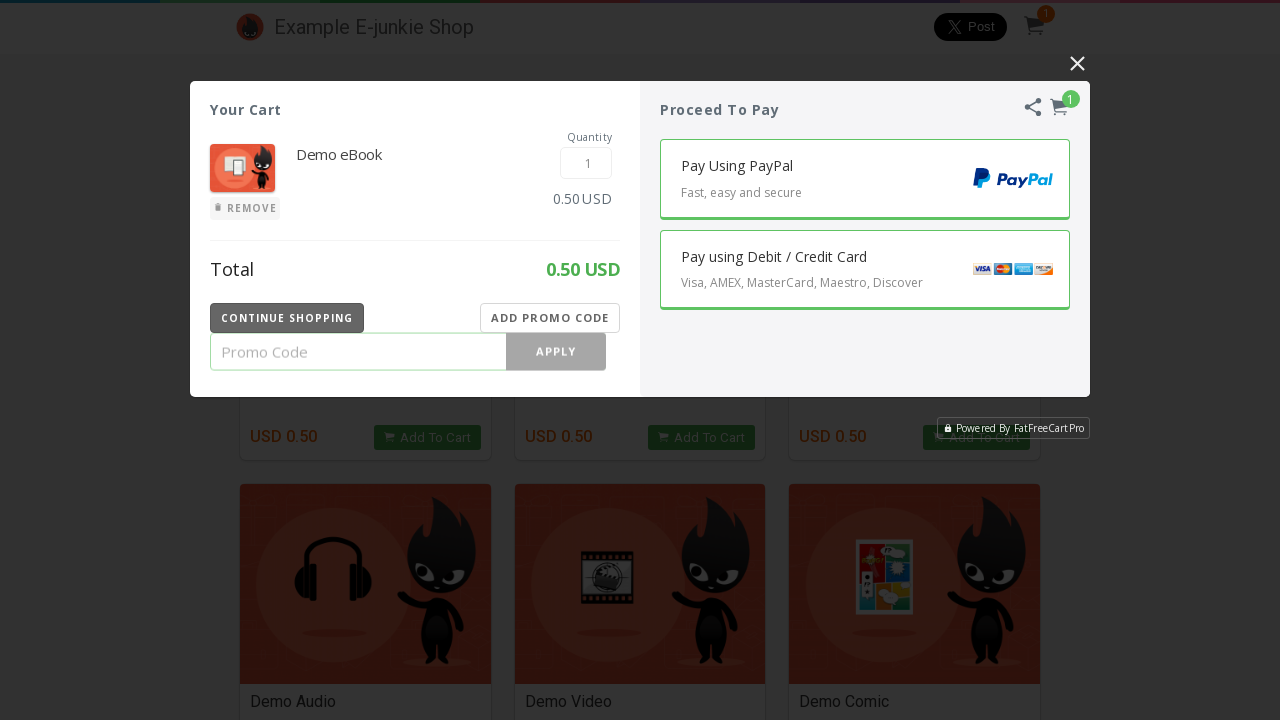

Entered first invalid promo code '122524' on [class='EJIframeV3 EJOverlayV3'] >> internal:control=enter-frame >> [class='Prom
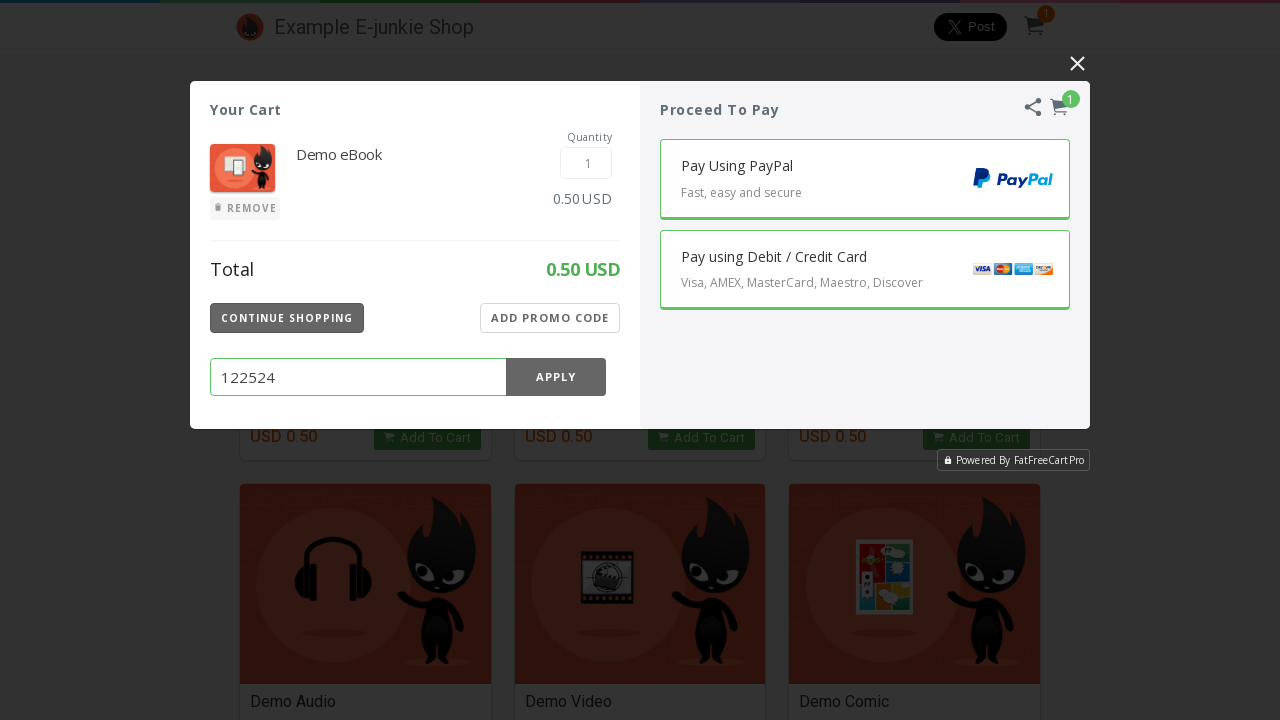

Clicked apply button for first promo code at (556, 377) on [class='EJIframeV3 EJOverlayV3'] >> internal:control=enter-frame >> [class='Prom
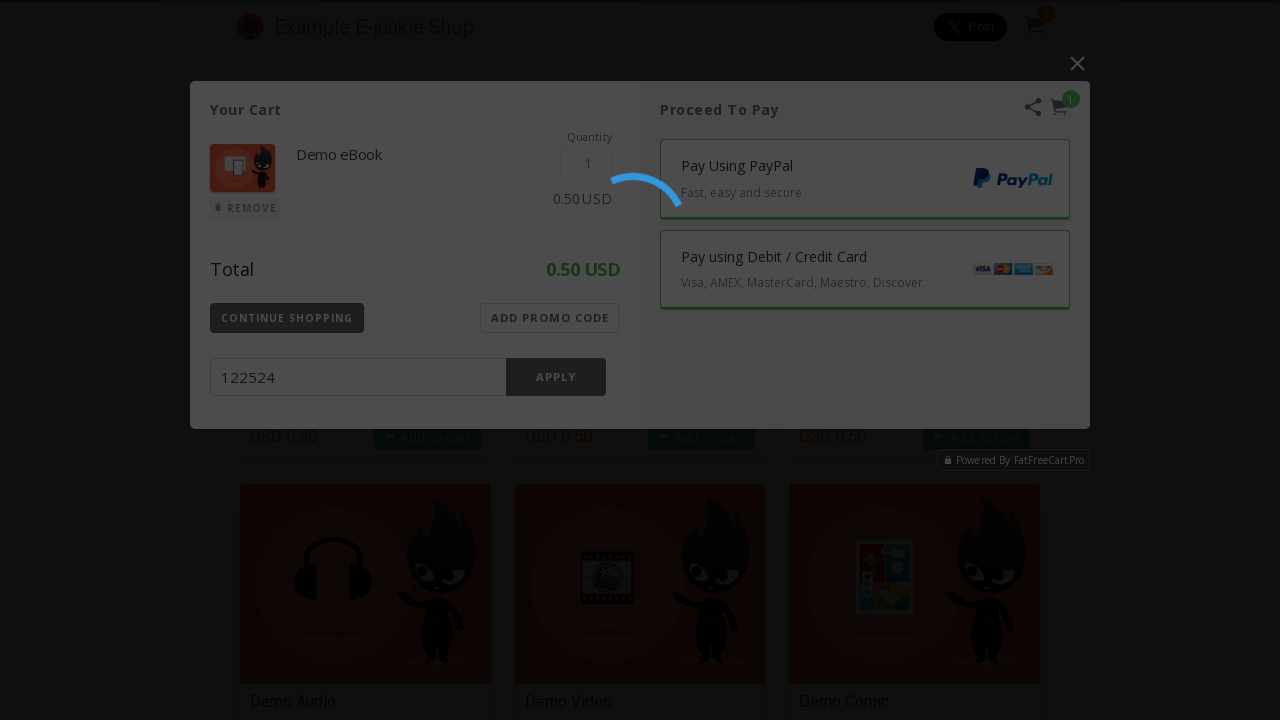

Verified 'Invalid promo code' error message appeared for first code
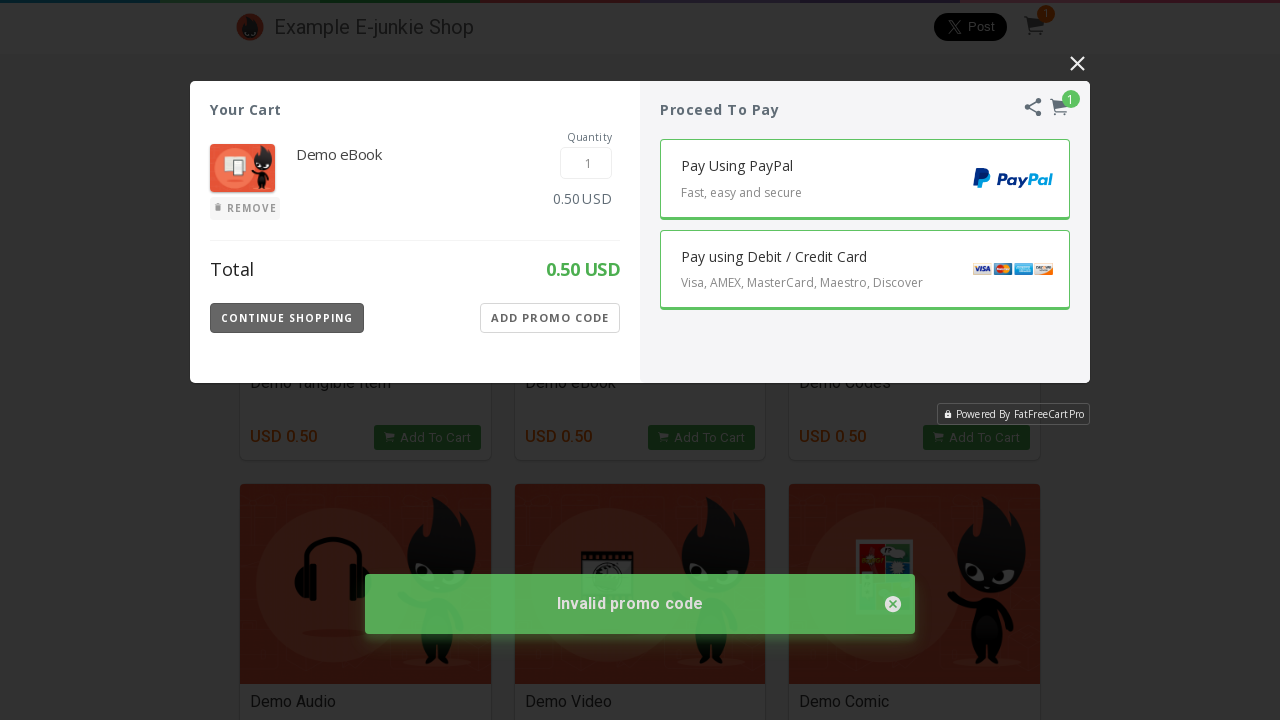

Promo code button became visible again in cart
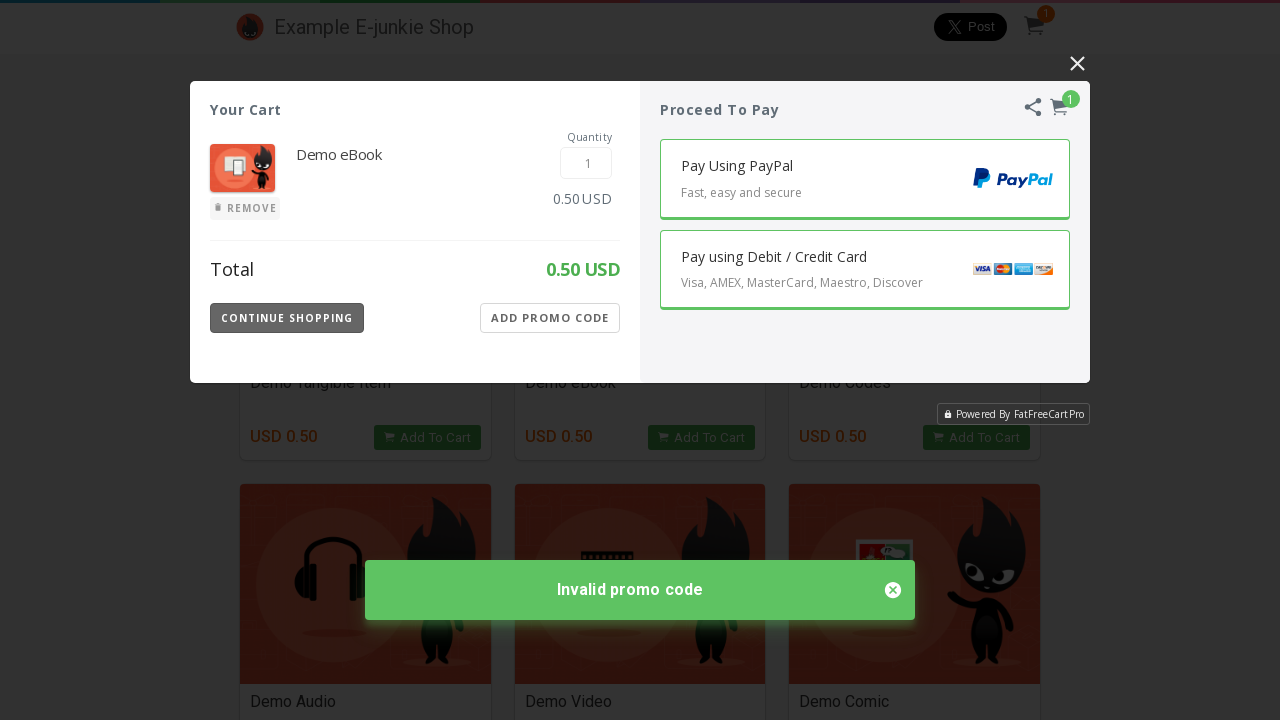

Clicked button to show promo code input field again at (550, 318) on [class='EJIframeV3 EJOverlayV3'] >> internal:control=enter-frame >> [class='Appl
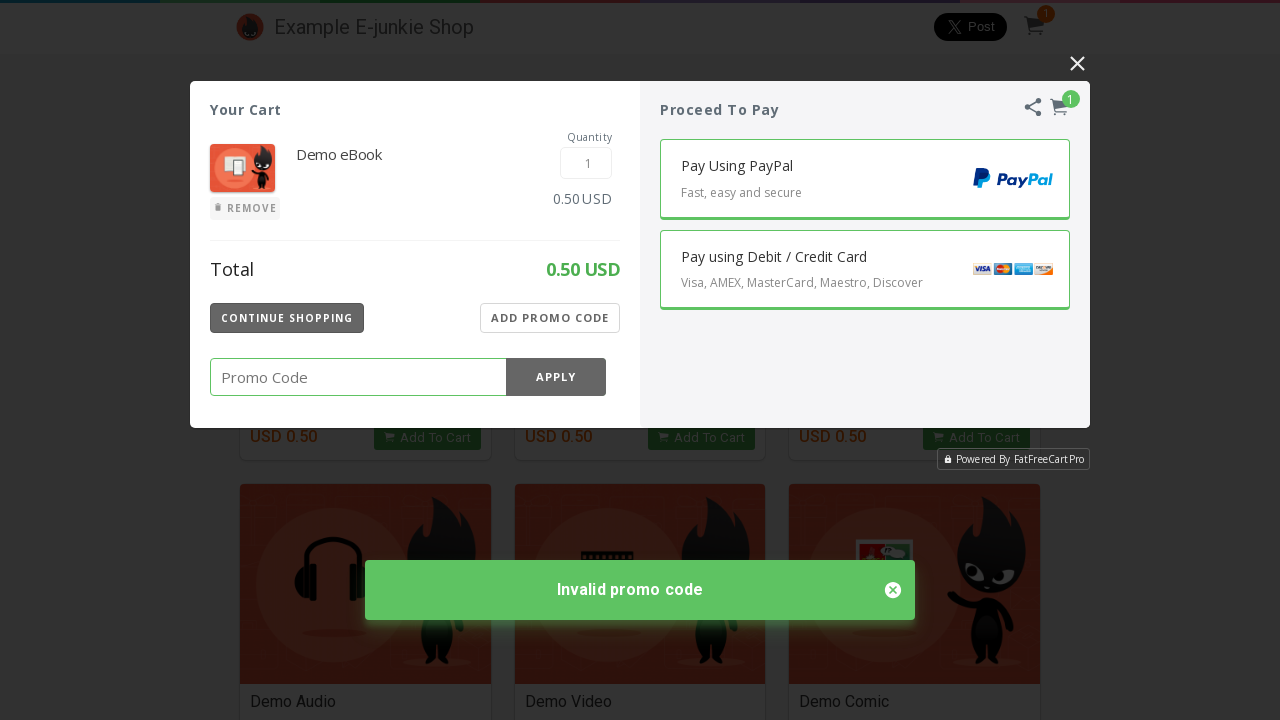

Entered second invalid promo code '654254' on [class='EJIframeV3 EJOverlayV3'] >> internal:control=enter-frame >> [class='Prom
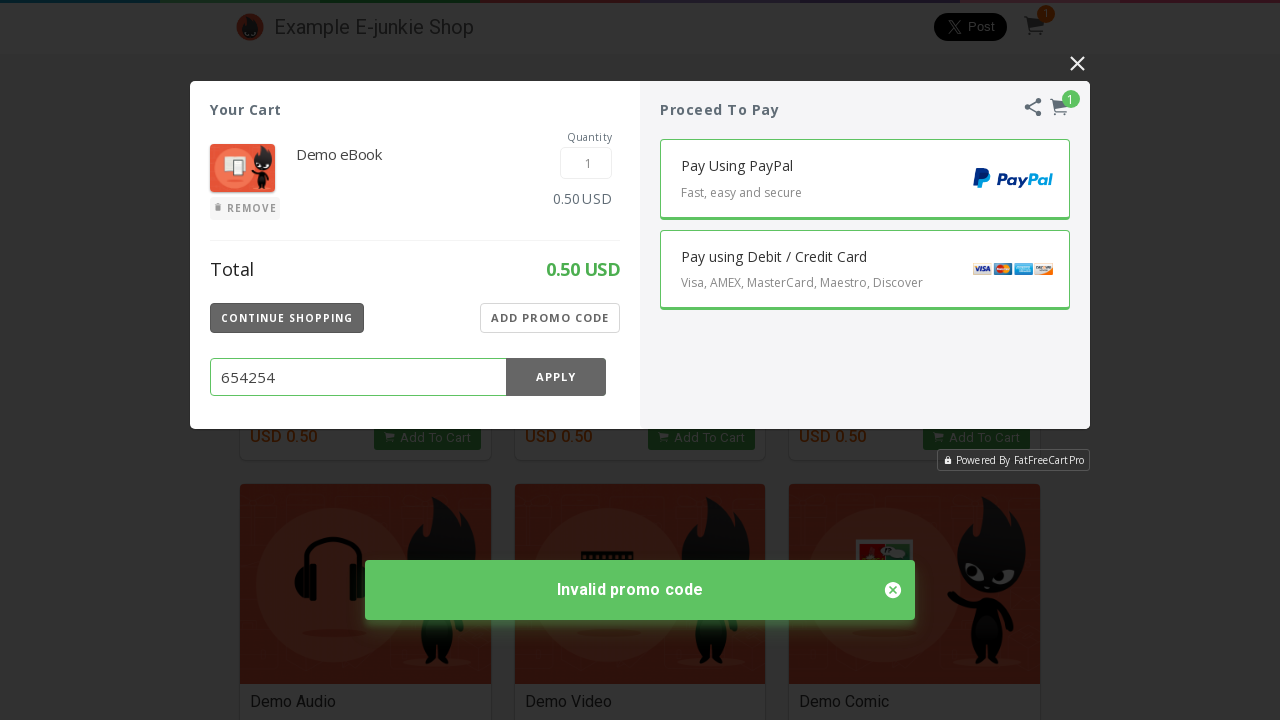

Clicked apply button for second promo code at (556, 377) on [class='EJIframeV3 EJOverlayV3'] >> internal:control=enter-frame >> [class='Prom
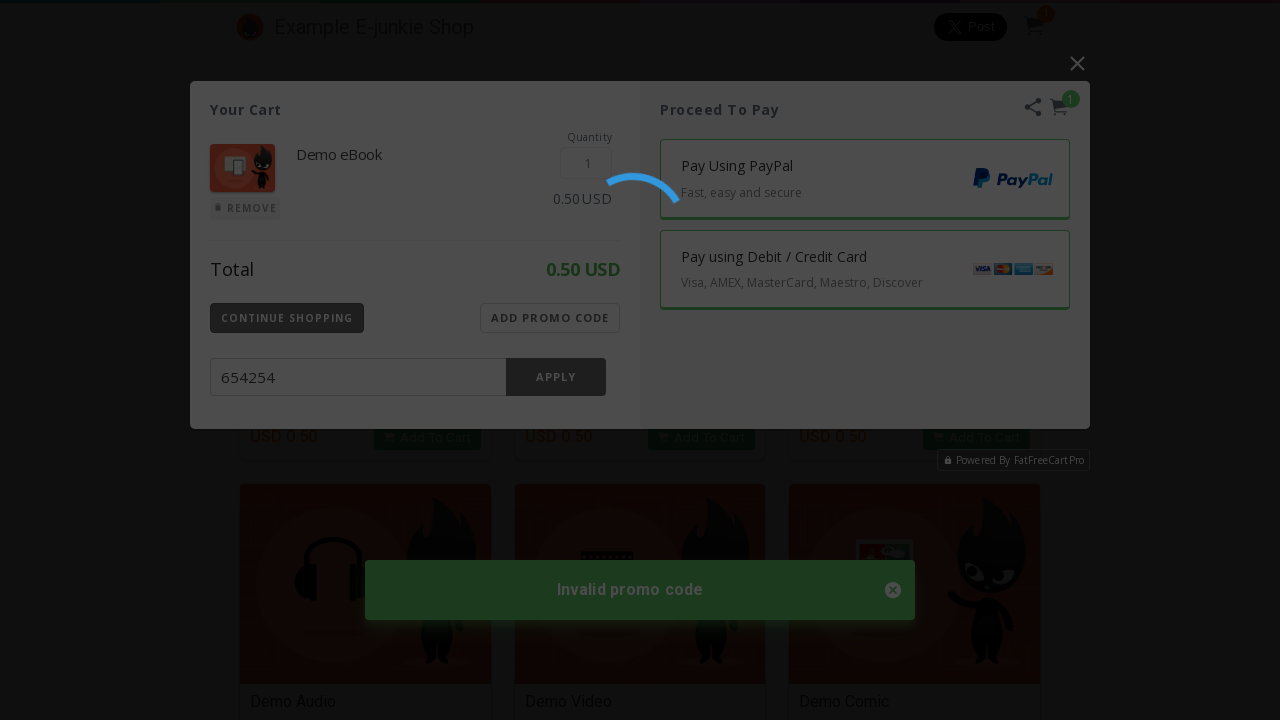

Verified 'Invalid promo code' error message appeared for second code
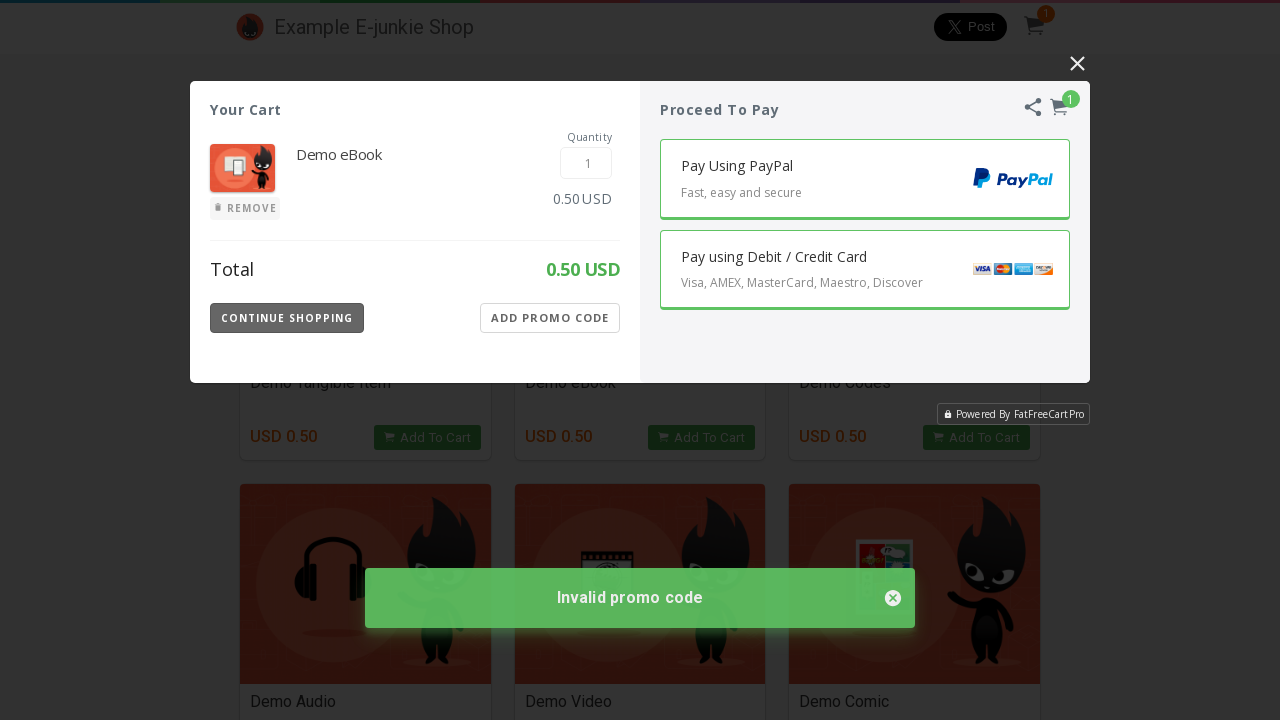

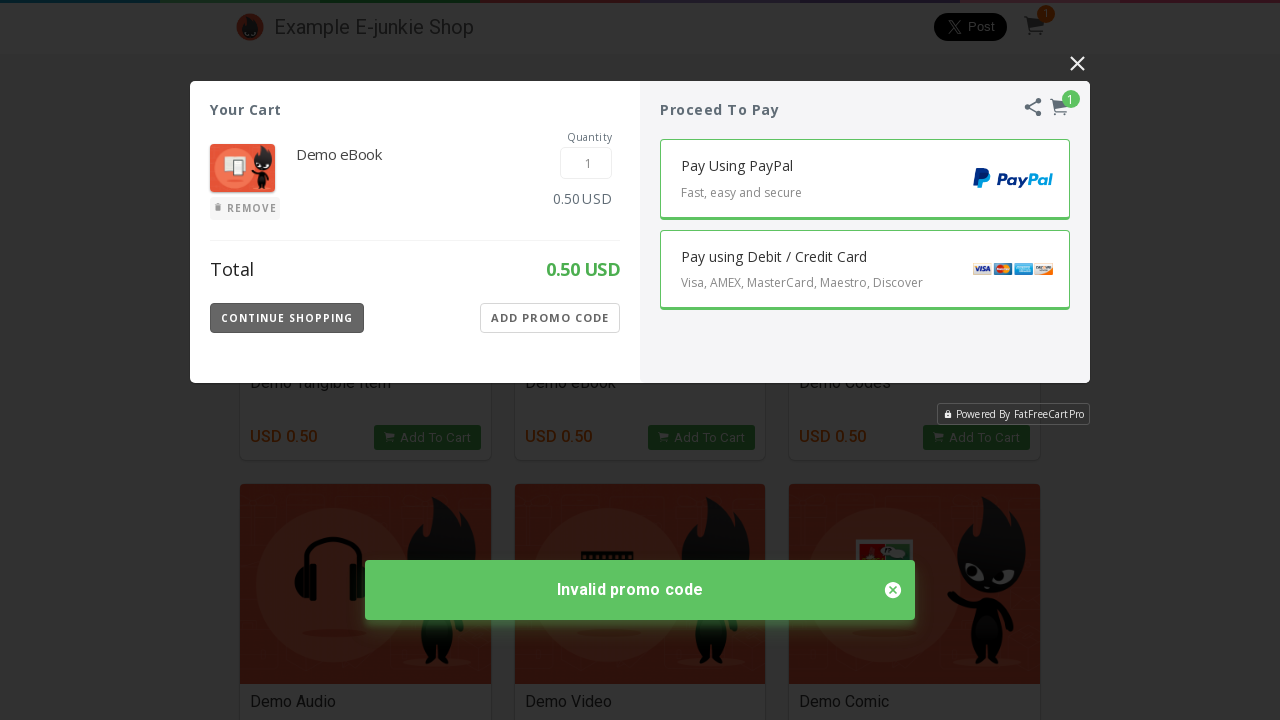